Fills out a practice form on demoqa.com with personal information including name, email, gender, phone number, date of birth, subjects, hobbies, address, state and city, then submits and verifies the results are displayed correctly.

Starting URL: https://demoqa.com/automation-practice-form

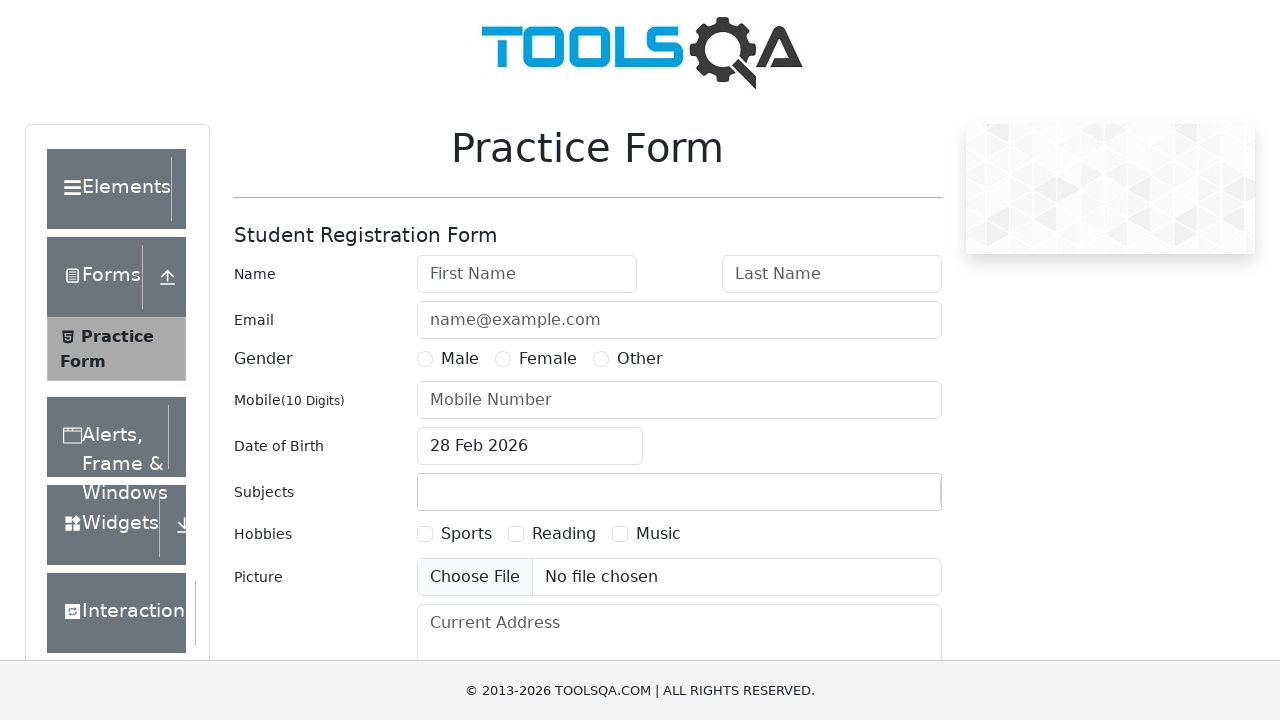

Removed footer element
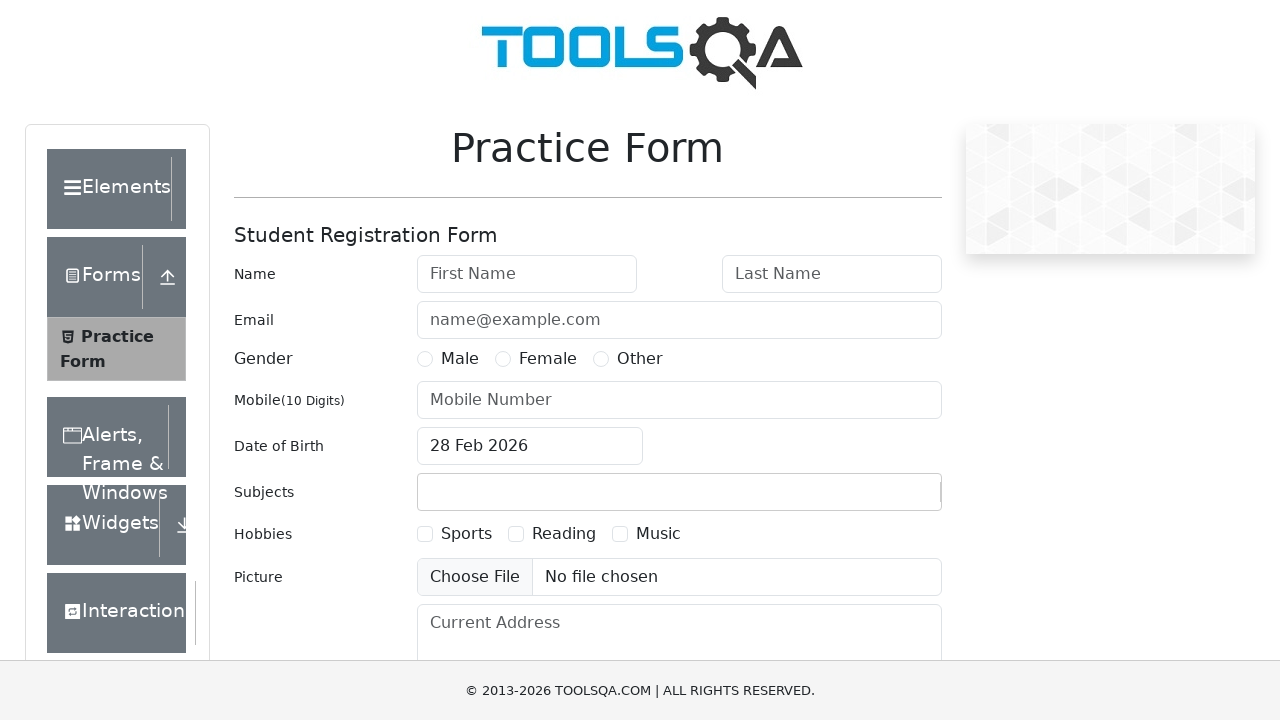

Removed fixed banner element
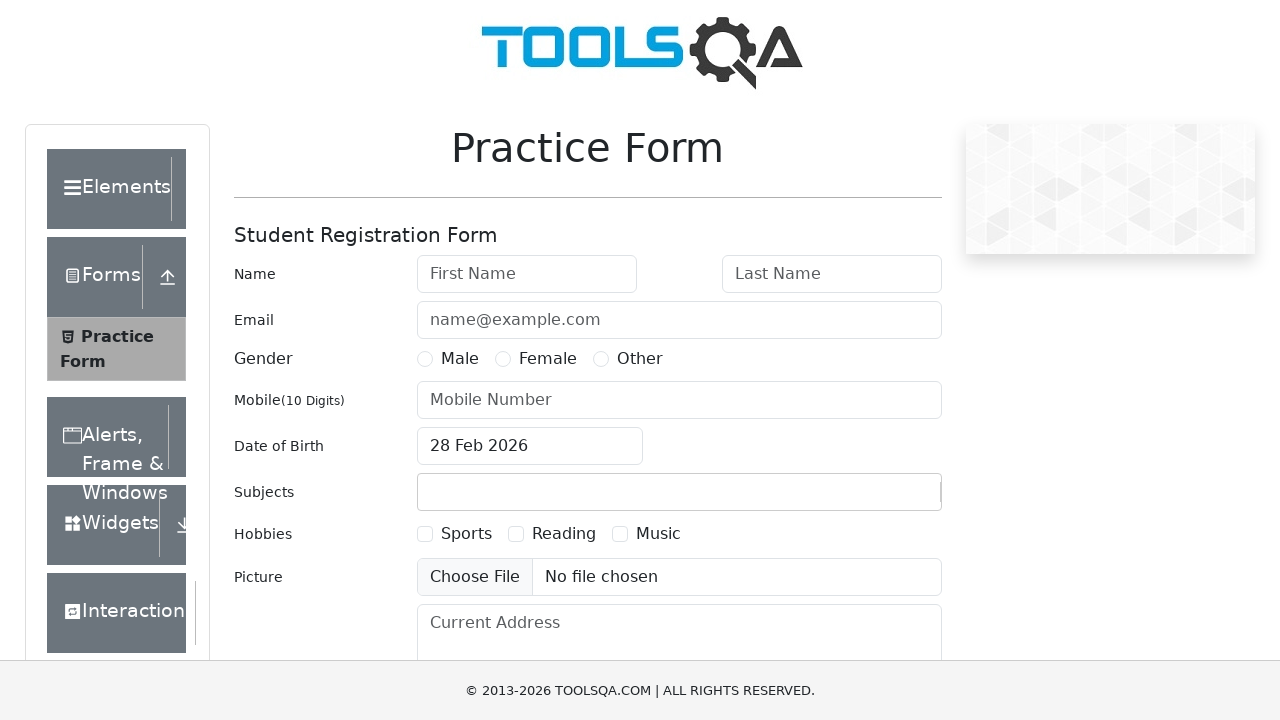

Filled first name field with 'Anna' on #firstName
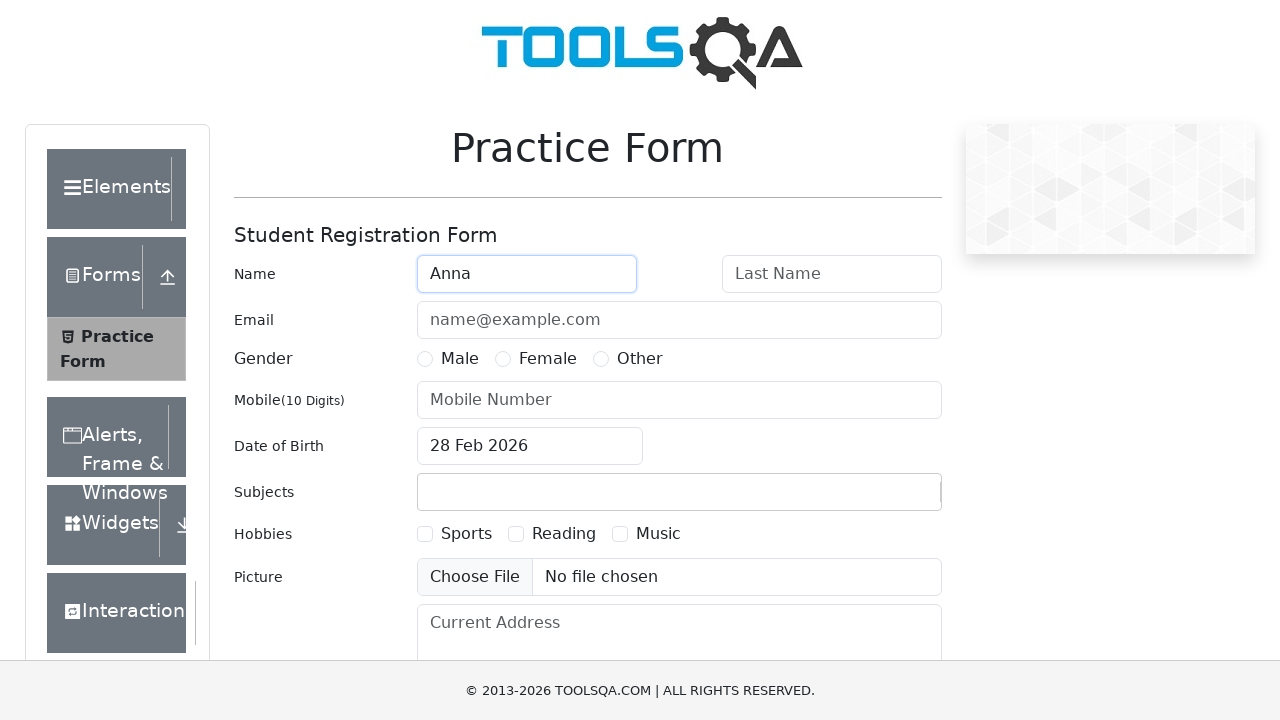

Filled last name field with 'Stone' on #lastName
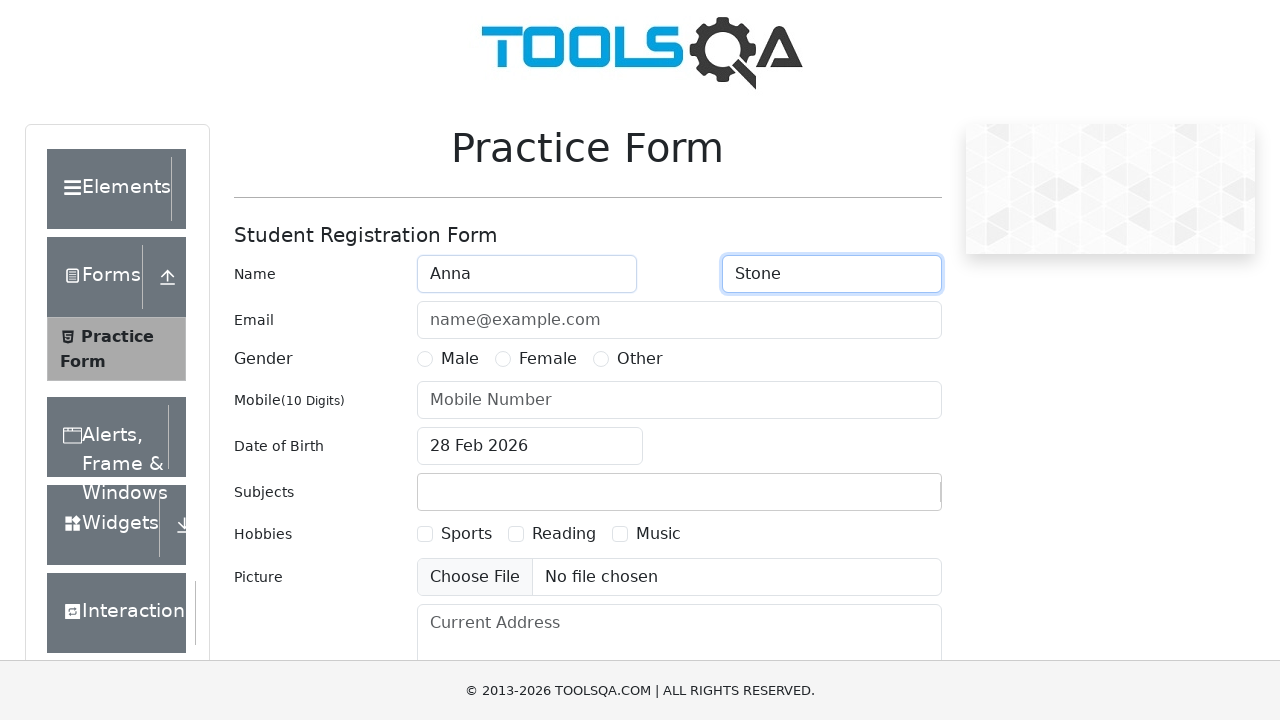

Filled email field with 'ann-stone@gmail.com' on #userEmail
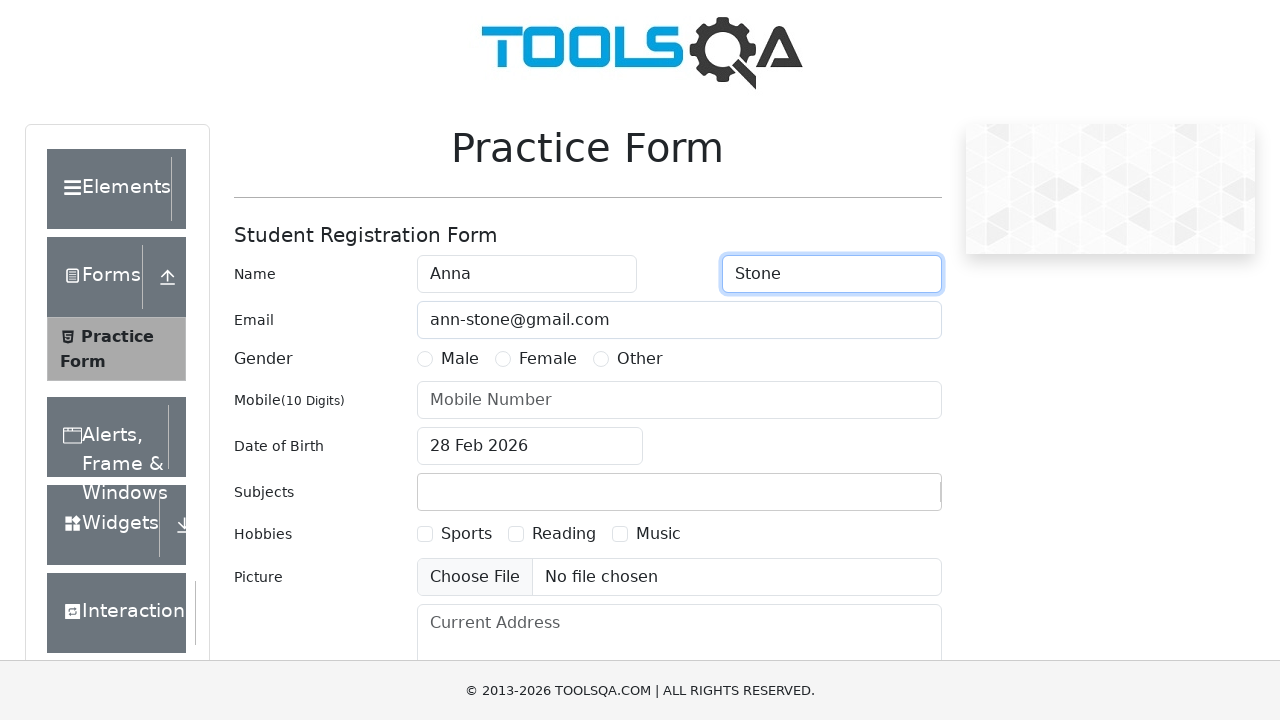

Selected gender 'Female' at (548, 359) on #genterWrapper >> internal:text="Female"i
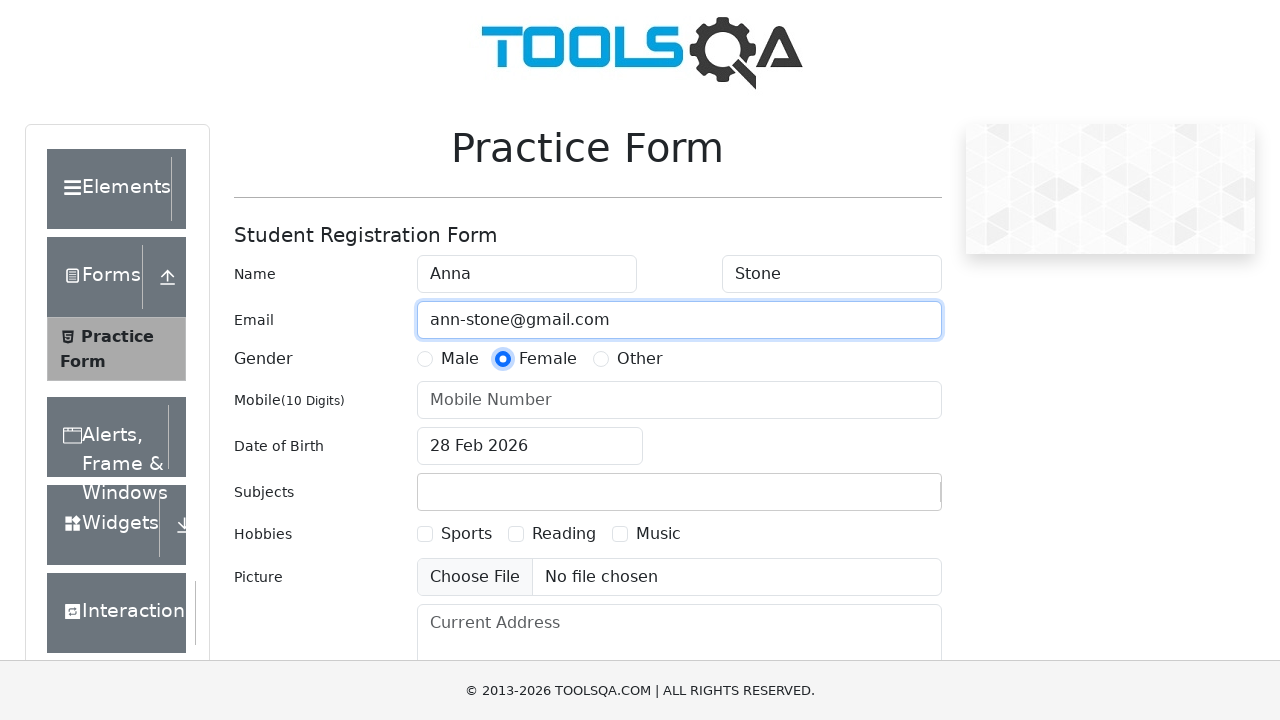

Filled mobile number field with '8000000000' on #userNumber
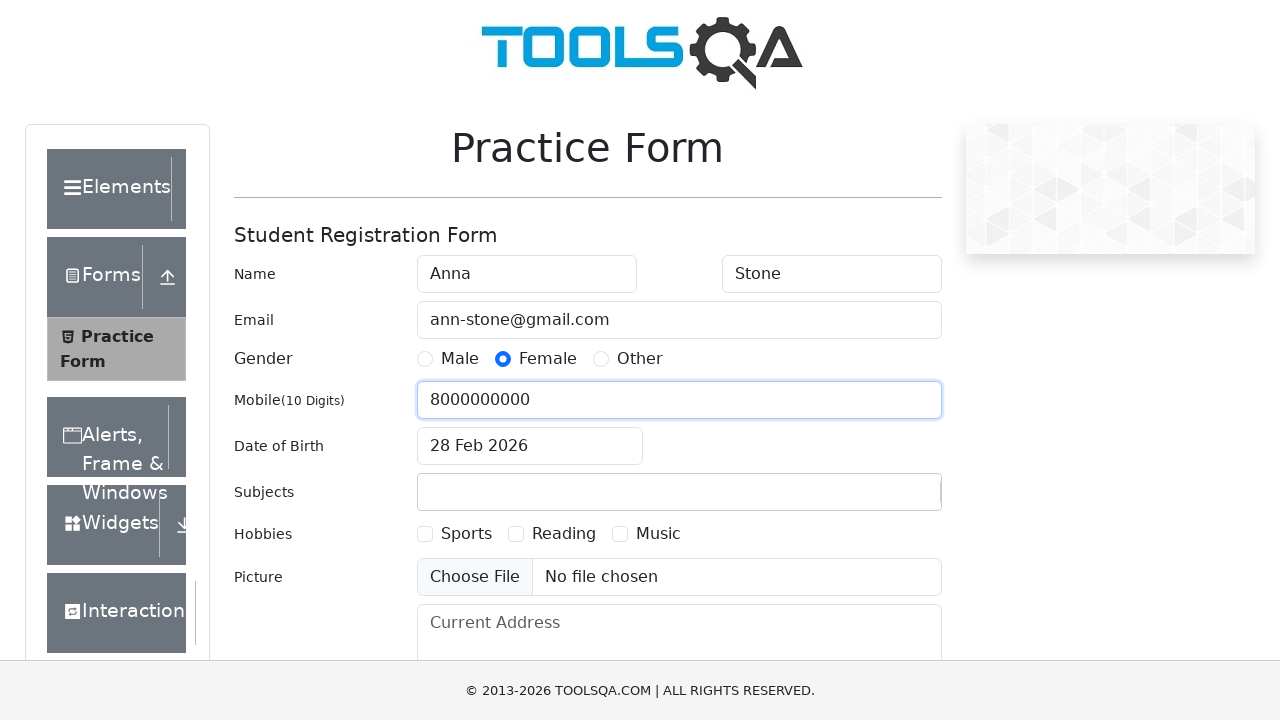

Clicked date of birth input to open date picker at (530, 446) on .react-datepicker__input-container
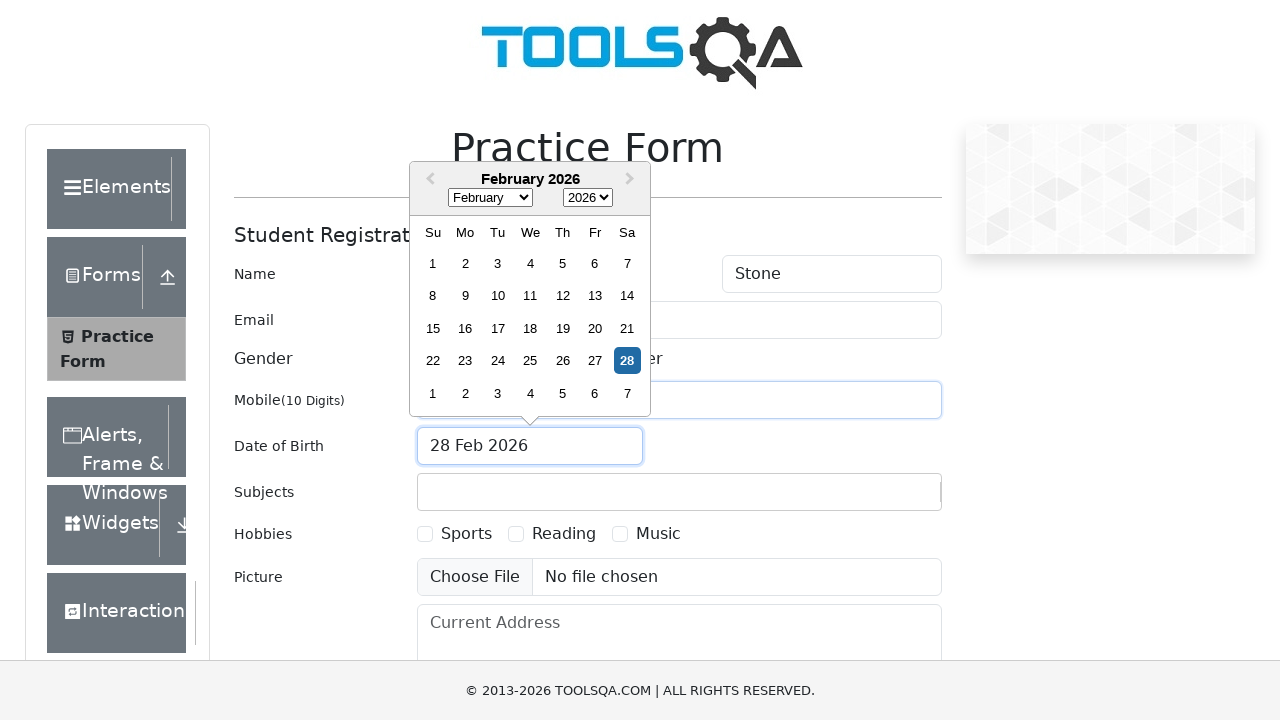

Selected month 'January' from date picker on .react-datepicker__month-select
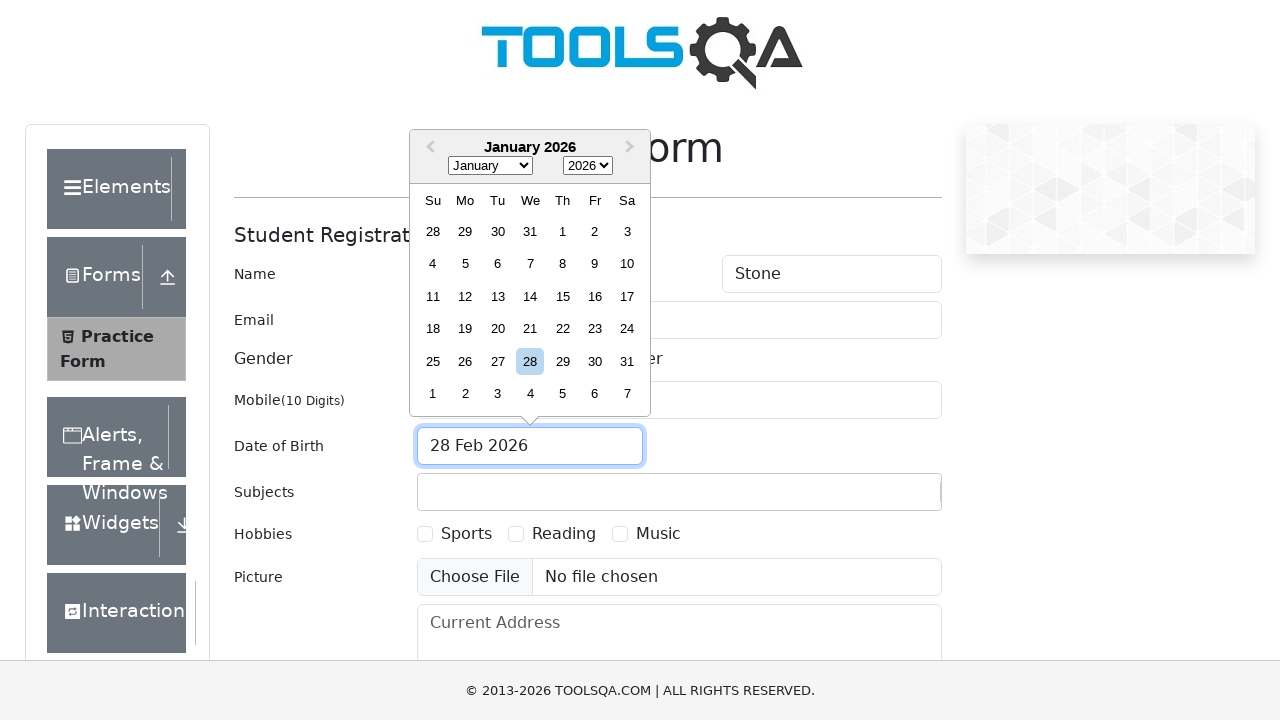

Selected year '1995' from date picker on .react-datepicker__year-select
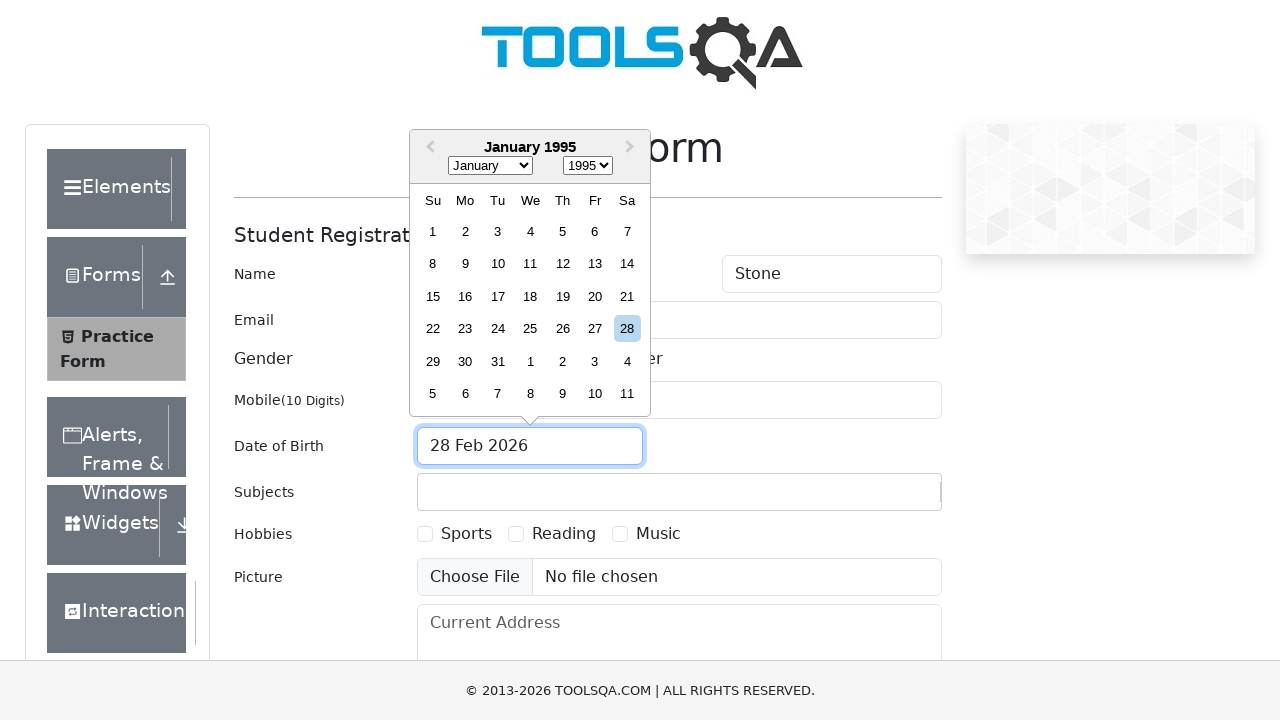

Selected day '12' from date picker at (562, 264) on .react-datepicker__month >> internal:text="12"s
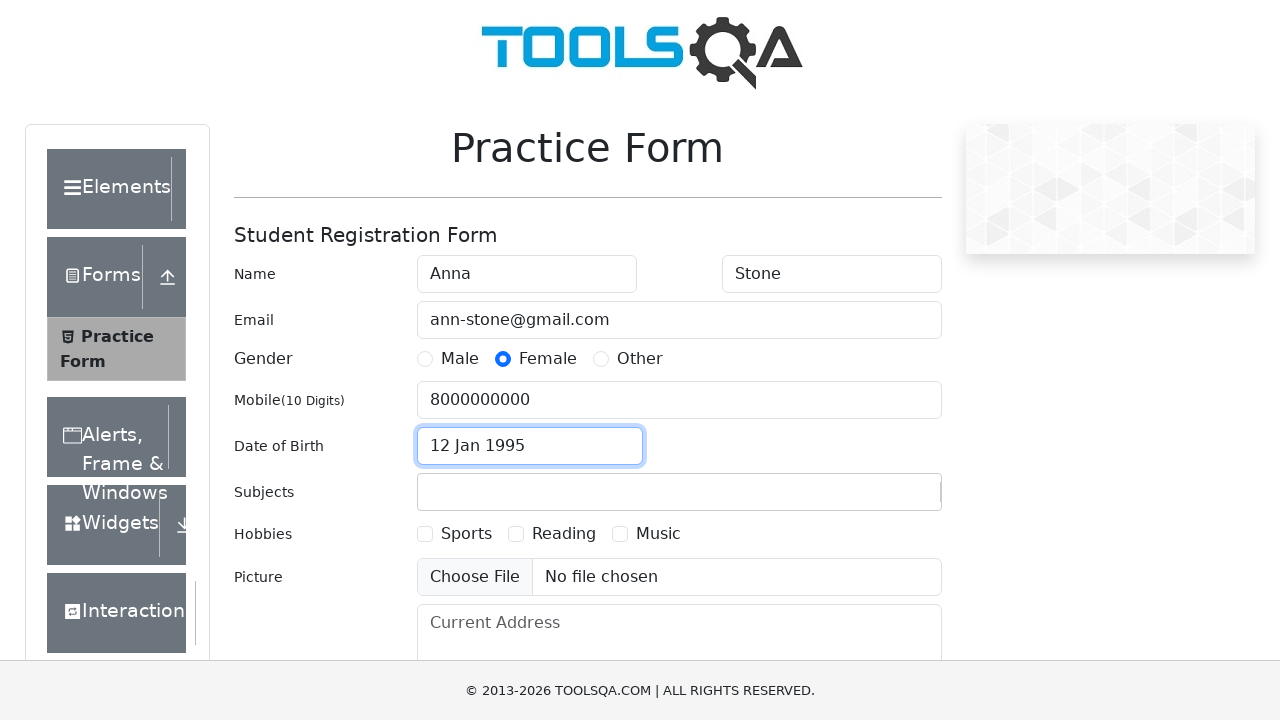

Filled subjects input with 'Maths' on #subjectsInput
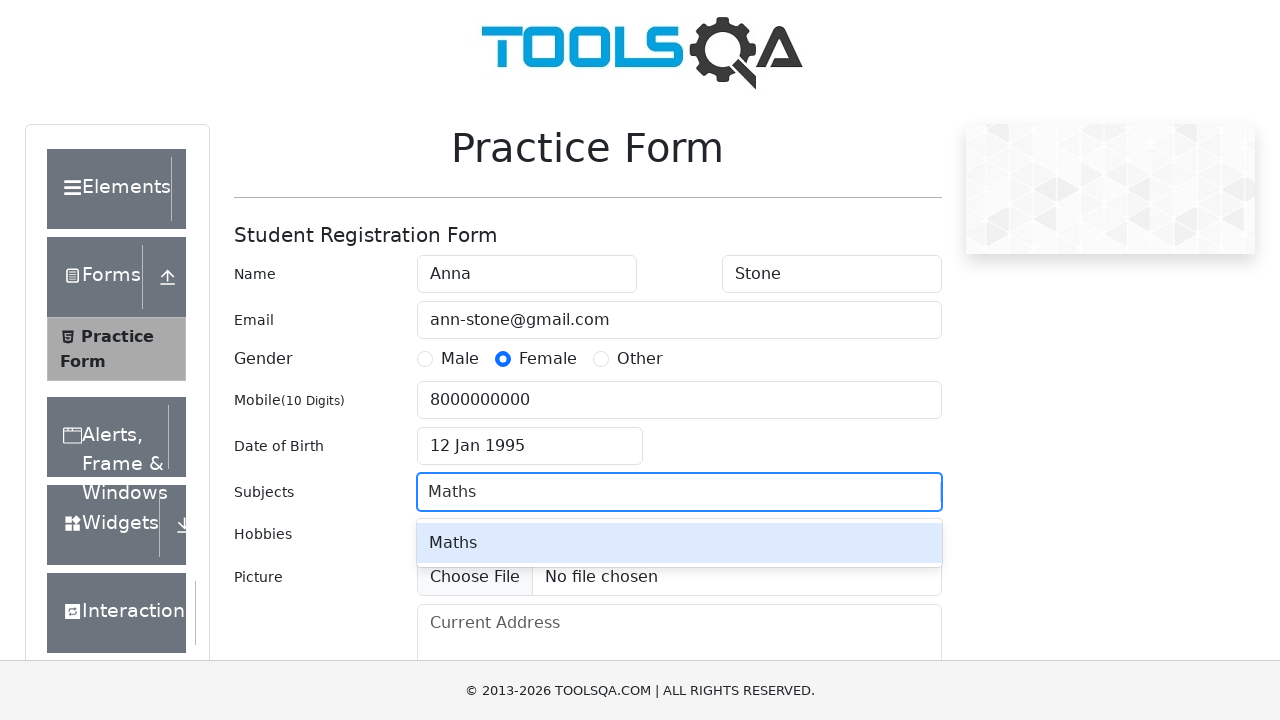

Pressed Enter to confirm subject 'Maths' on #subjectsInput
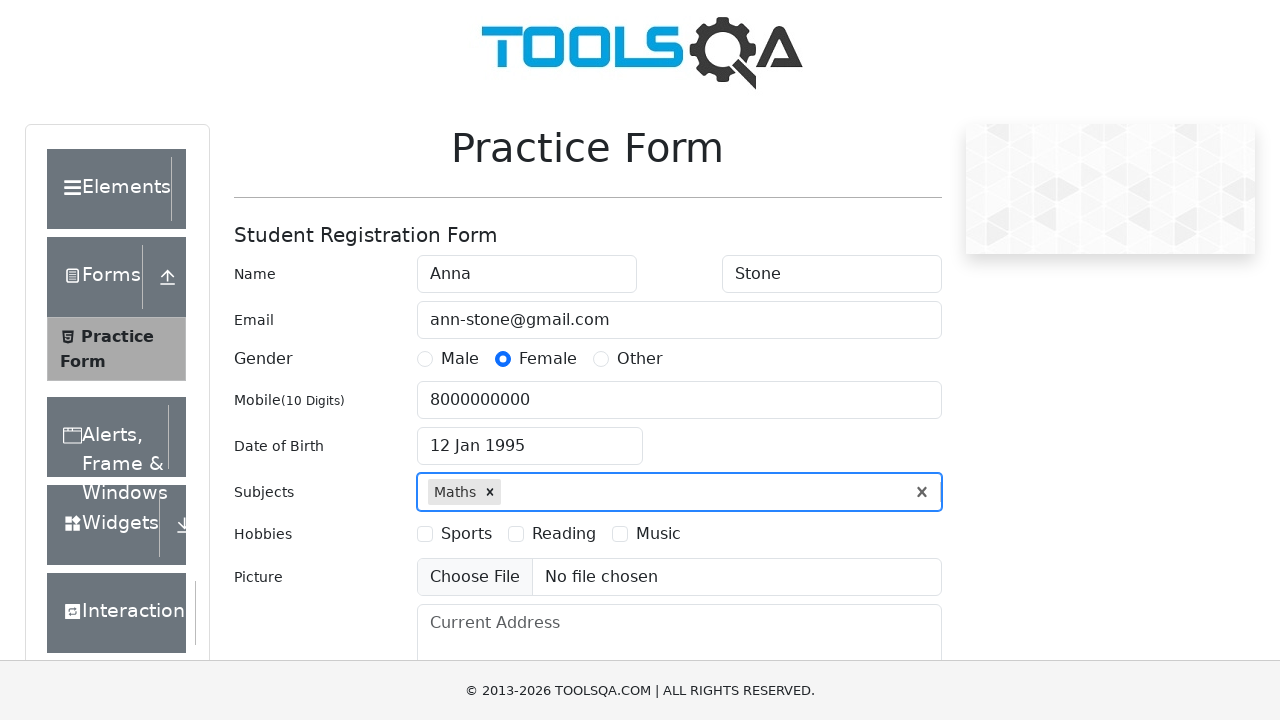

Filled subjects input with 'English' on #subjectsInput
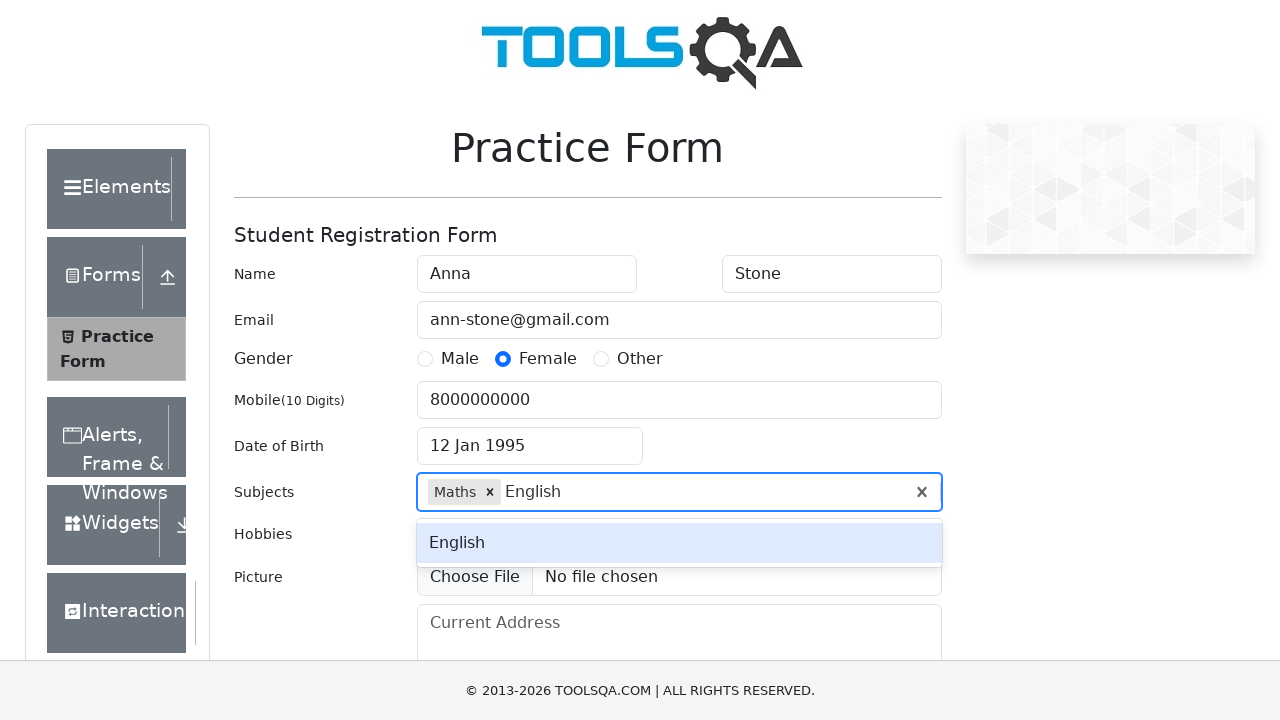

Pressed Enter to confirm subject 'English' on #subjectsInput
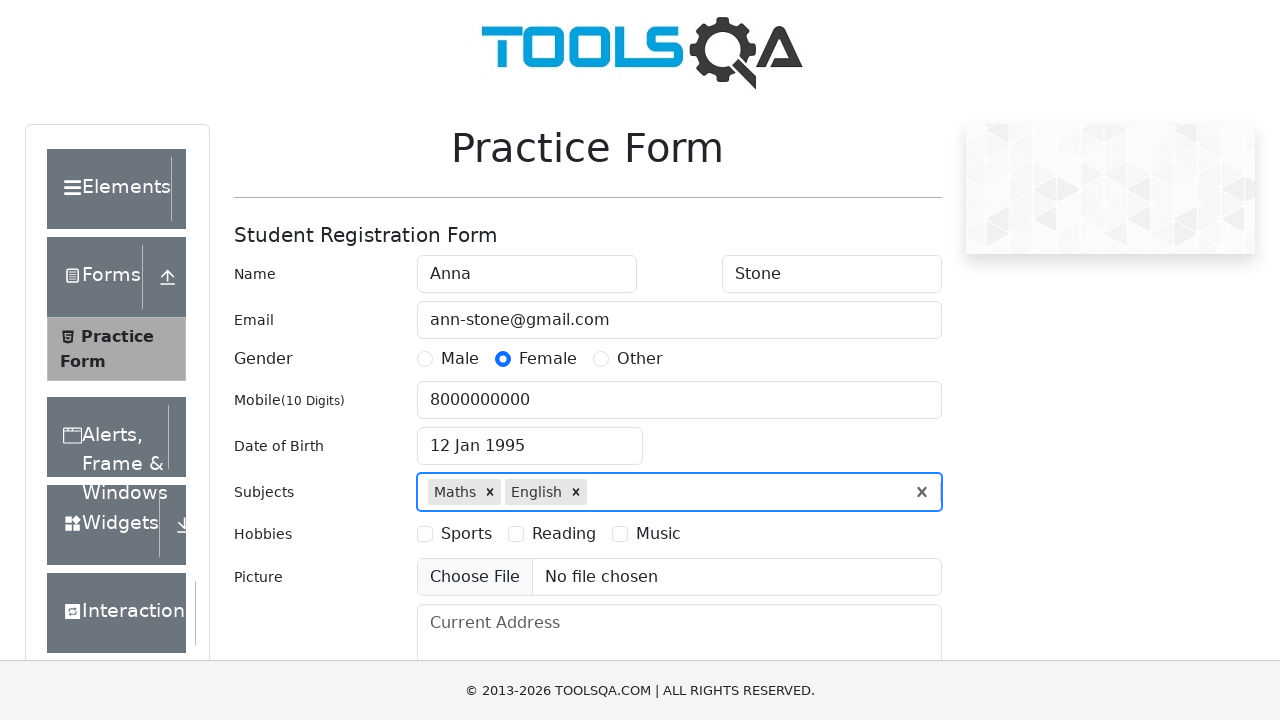

Selected hobby 'Music' at (658, 534) on #hobbiesWrapper >> internal:text="Music"i
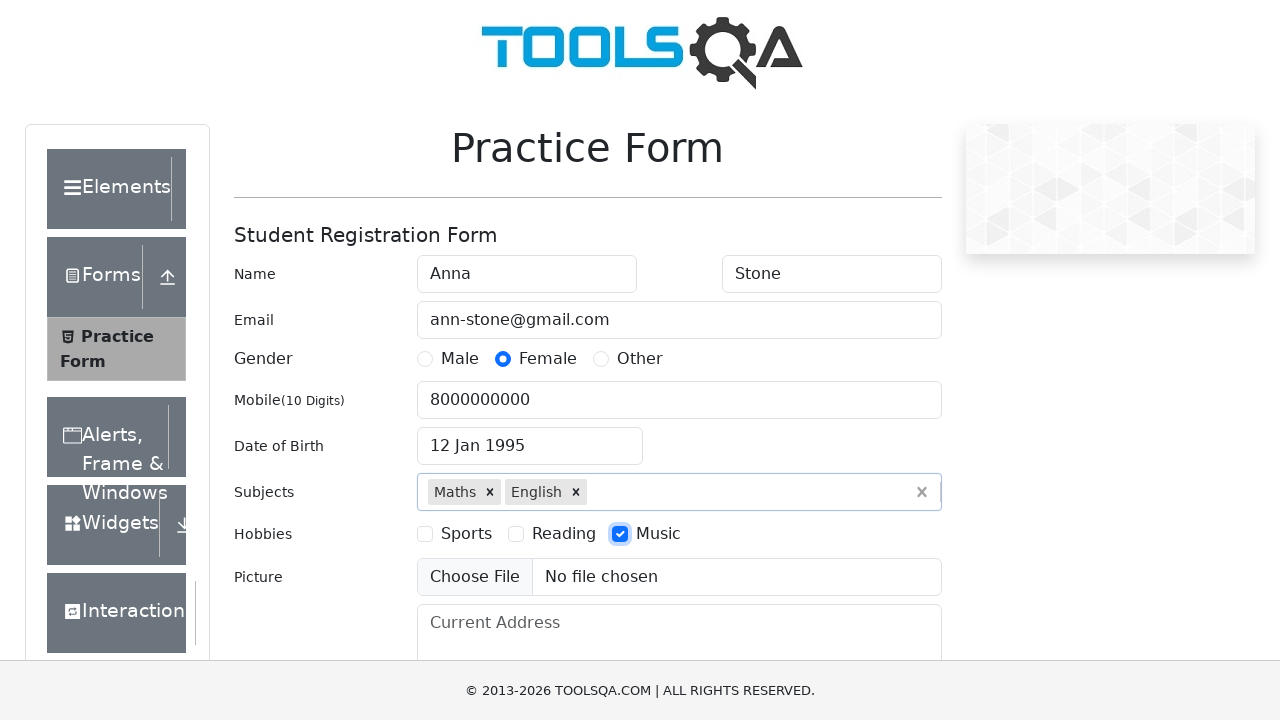

Selected hobby 'Reading' at (564, 534) on #hobbiesWrapper >> internal:text="Reading"i
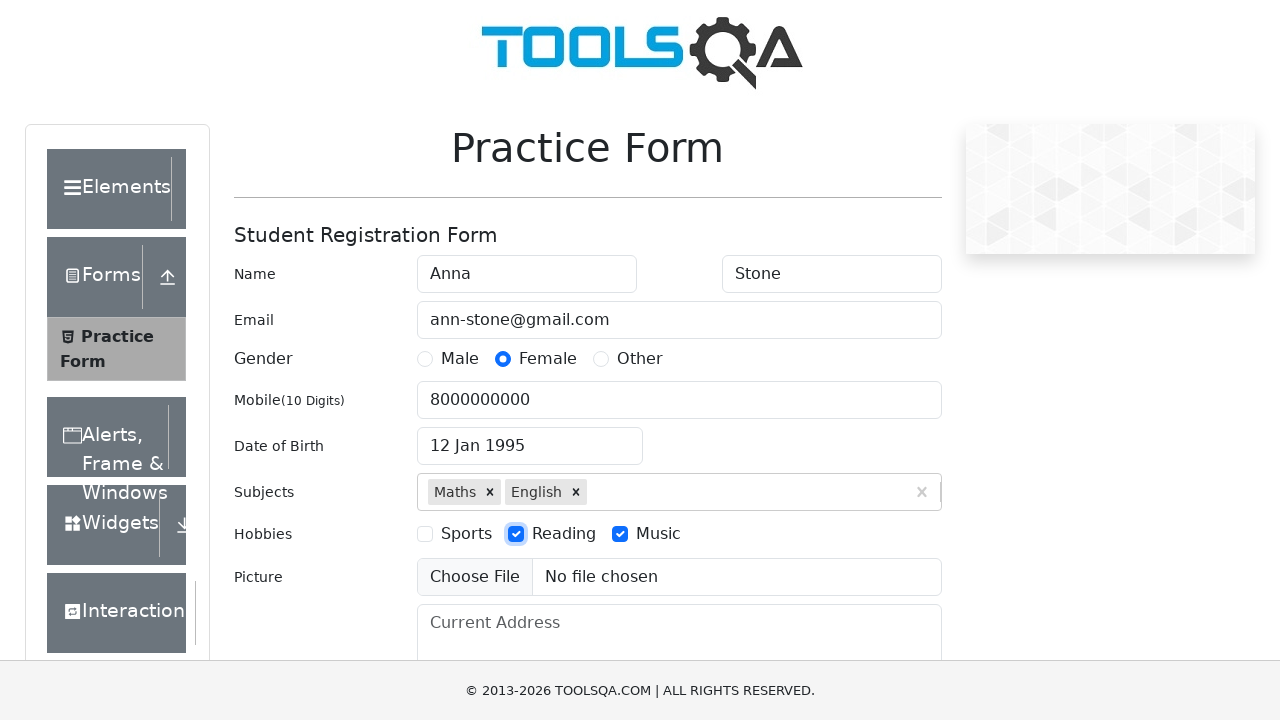

Filled current address field with 'Current address' on #currentAddress
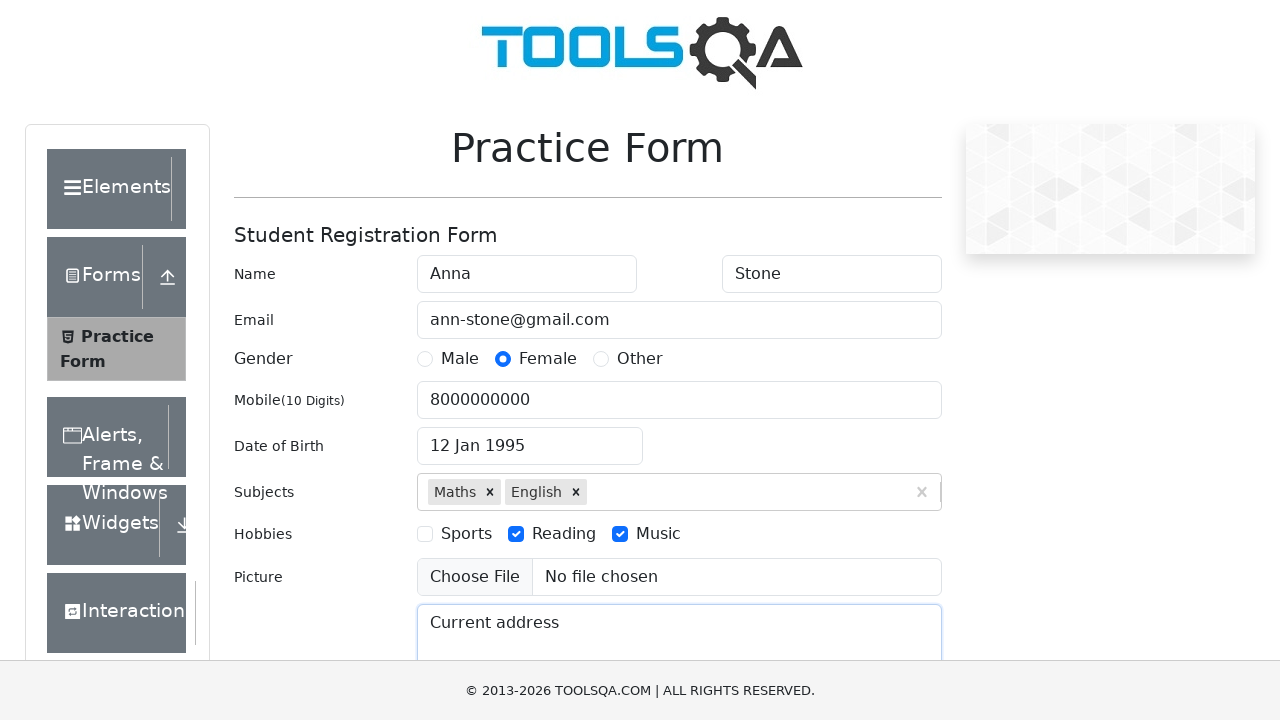

Clicked state dropdown to open options at (527, 437) on #state
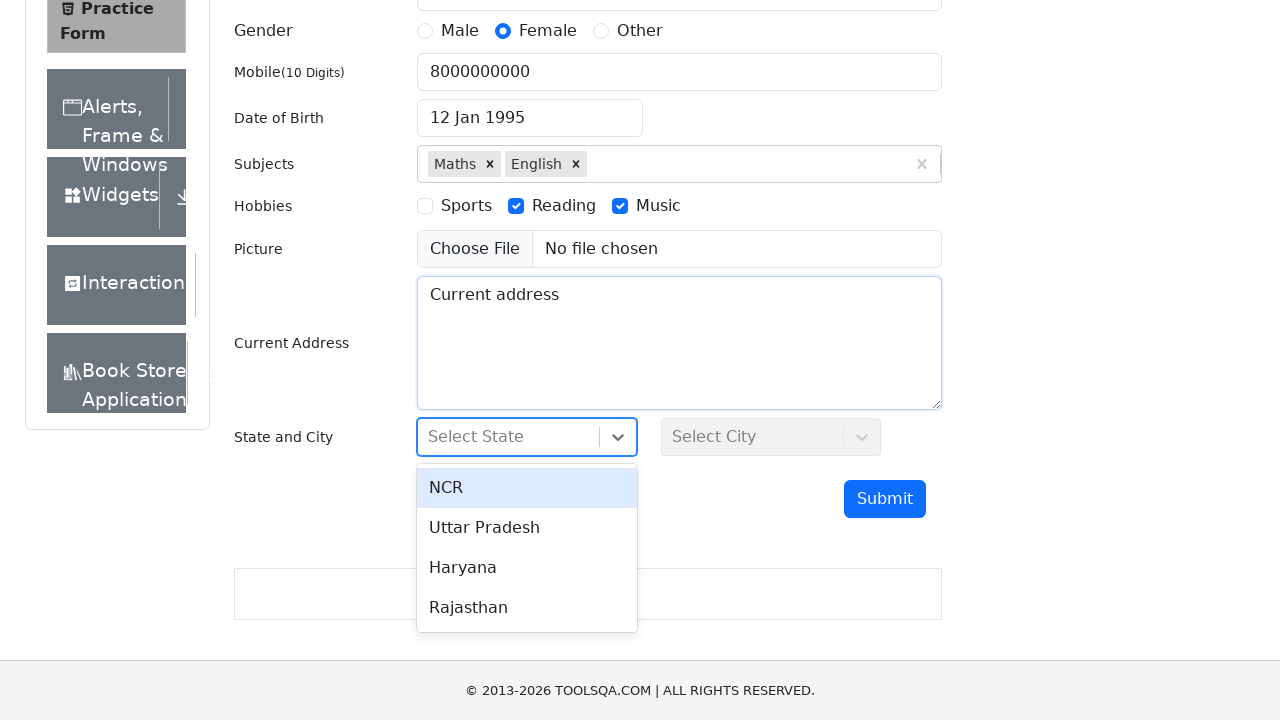

Selected state 'NCR' at (527, 488) on #stateCity-wrapper >> internal:text="NCR"s
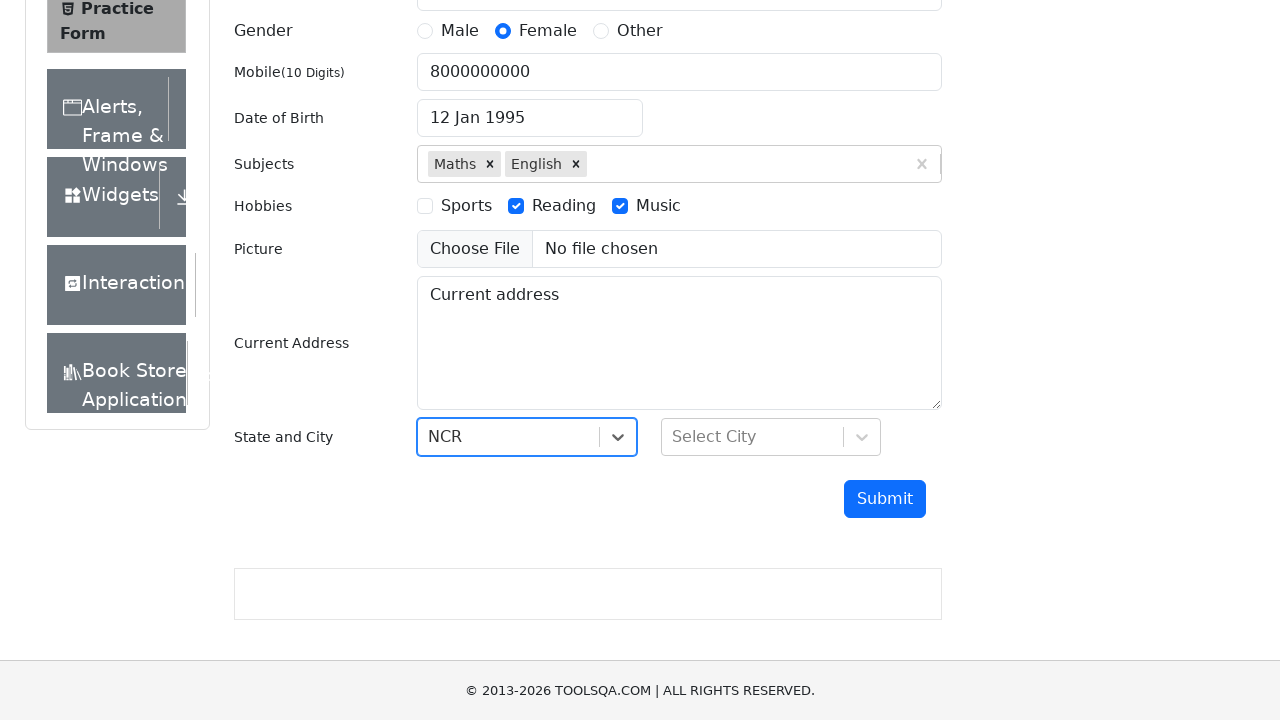

Clicked city dropdown to open options at (771, 437) on #city
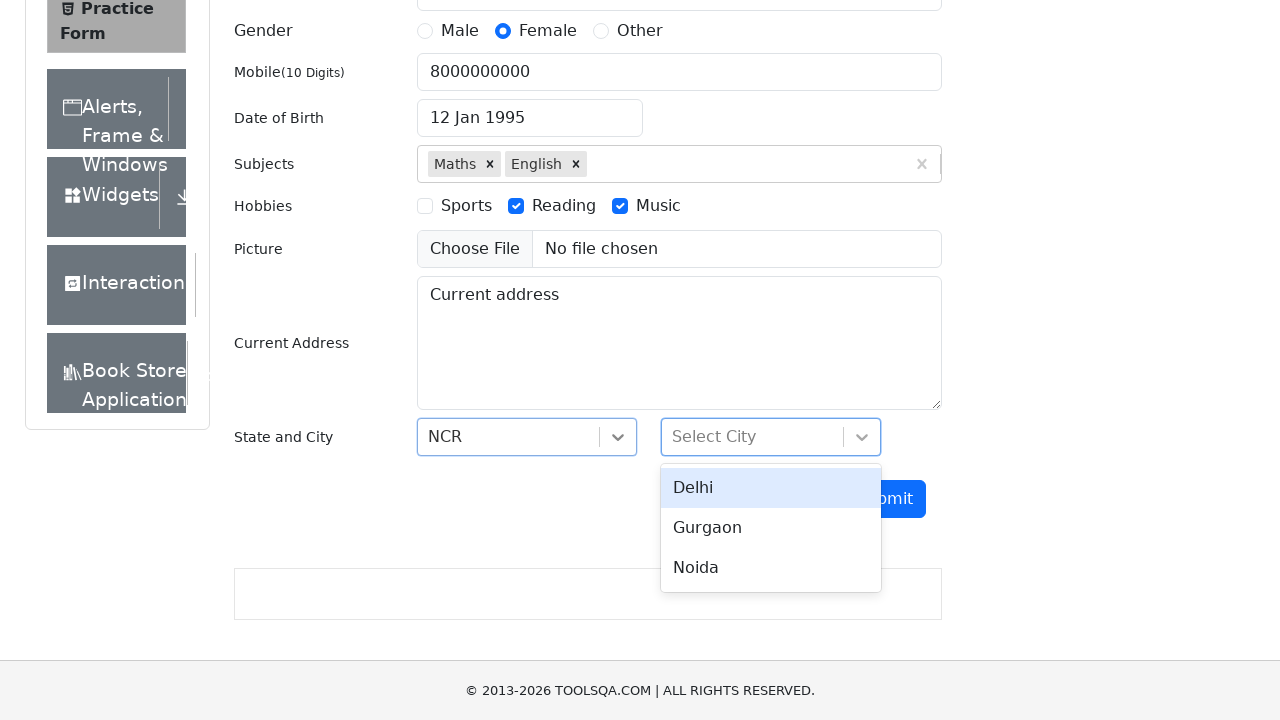

Selected city 'Delhi' at (771, 488) on #stateCity-wrapper >> internal:text="Delhi"s
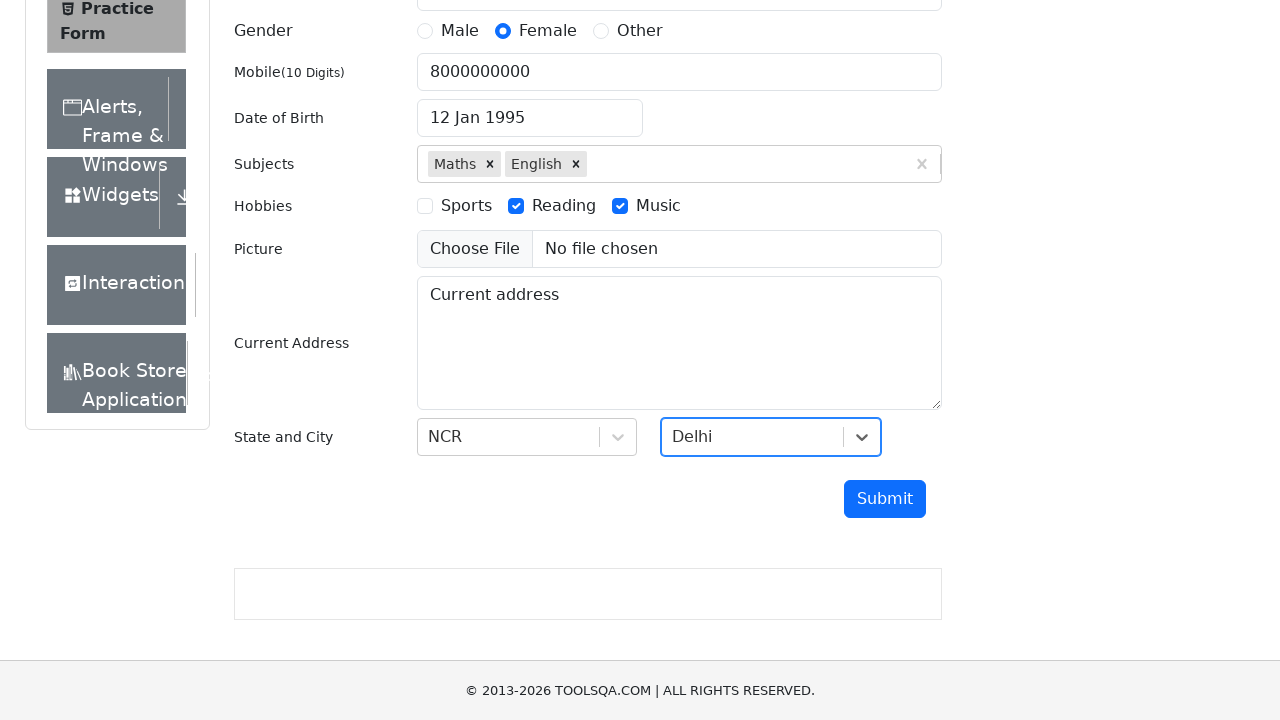

Clicked submit button to submit the form at (885, 499) on #submit
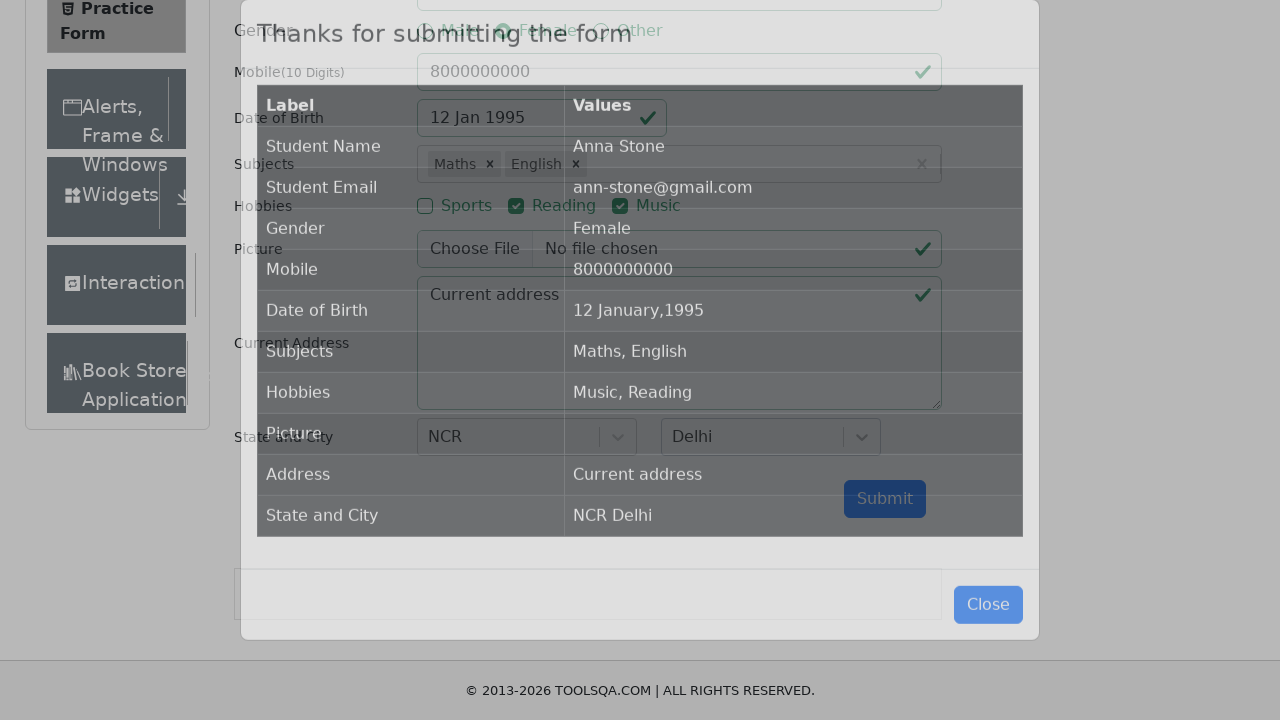

Results table loaded and form submission verified
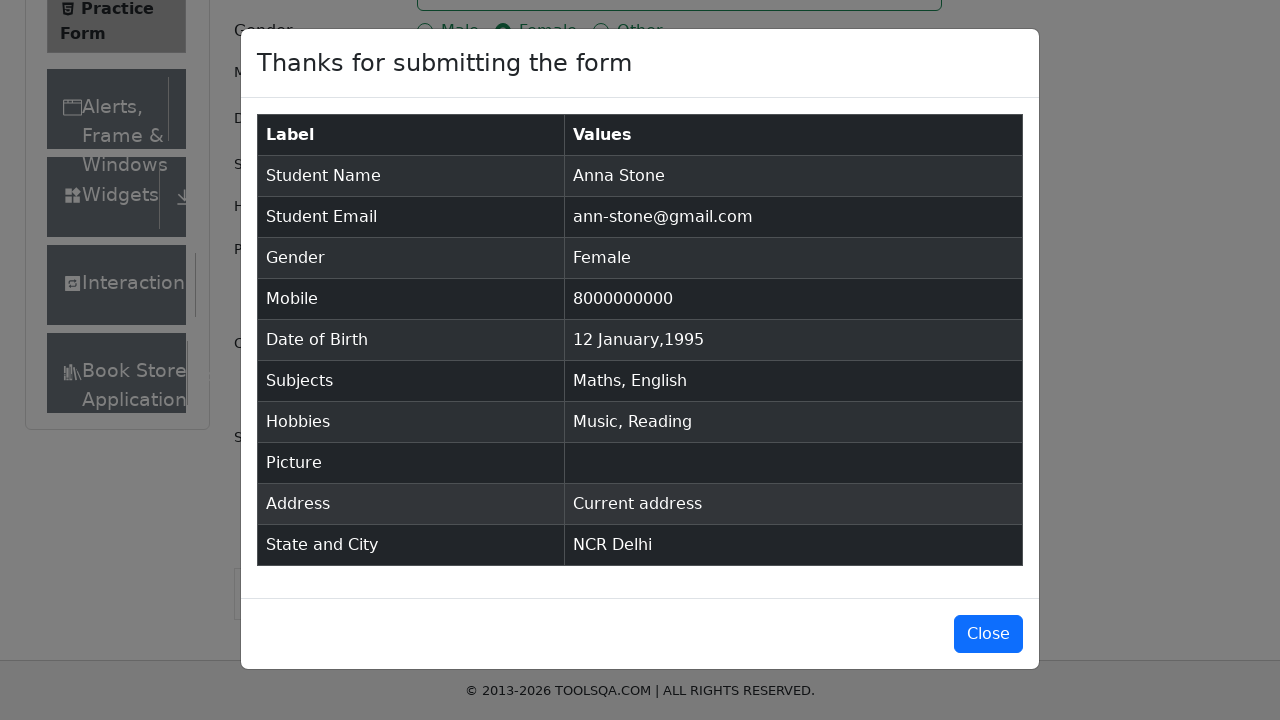

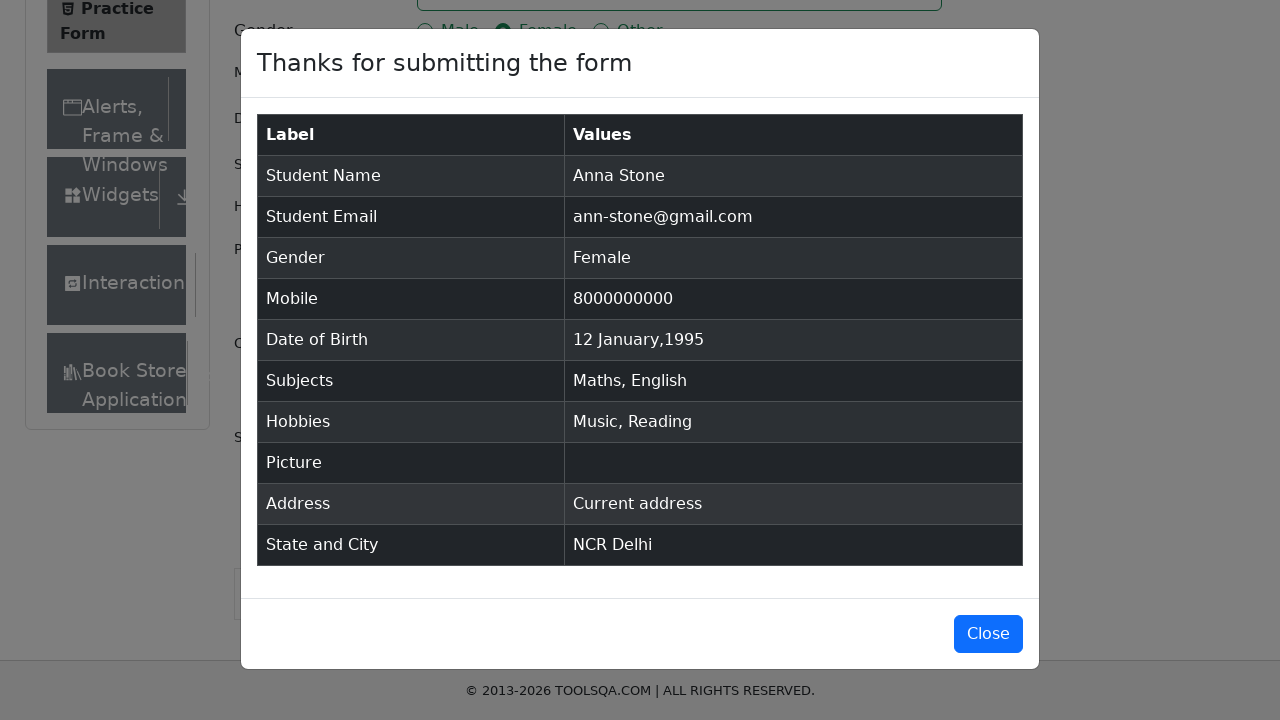